Tests Python.org website navigation by clicking the About link and performing a search for documentation

Starting URL: https://www.python.org

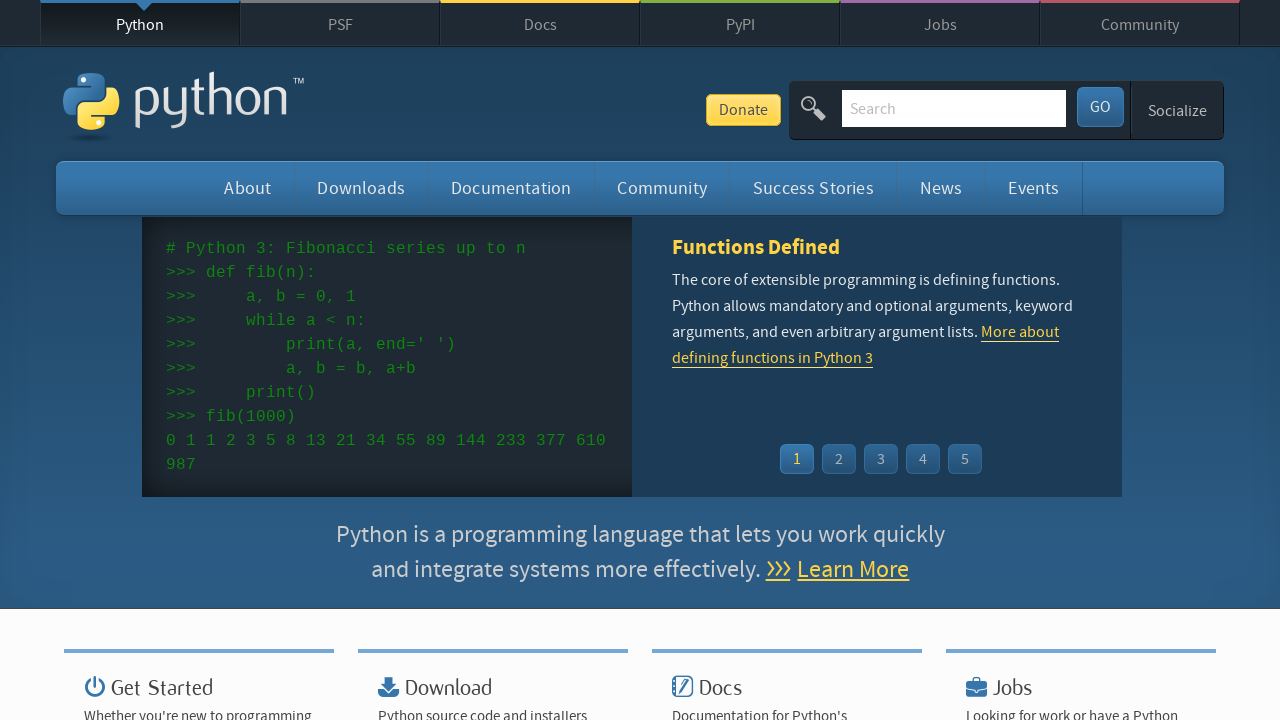

Clicked the About link at (248, 188) on text=About
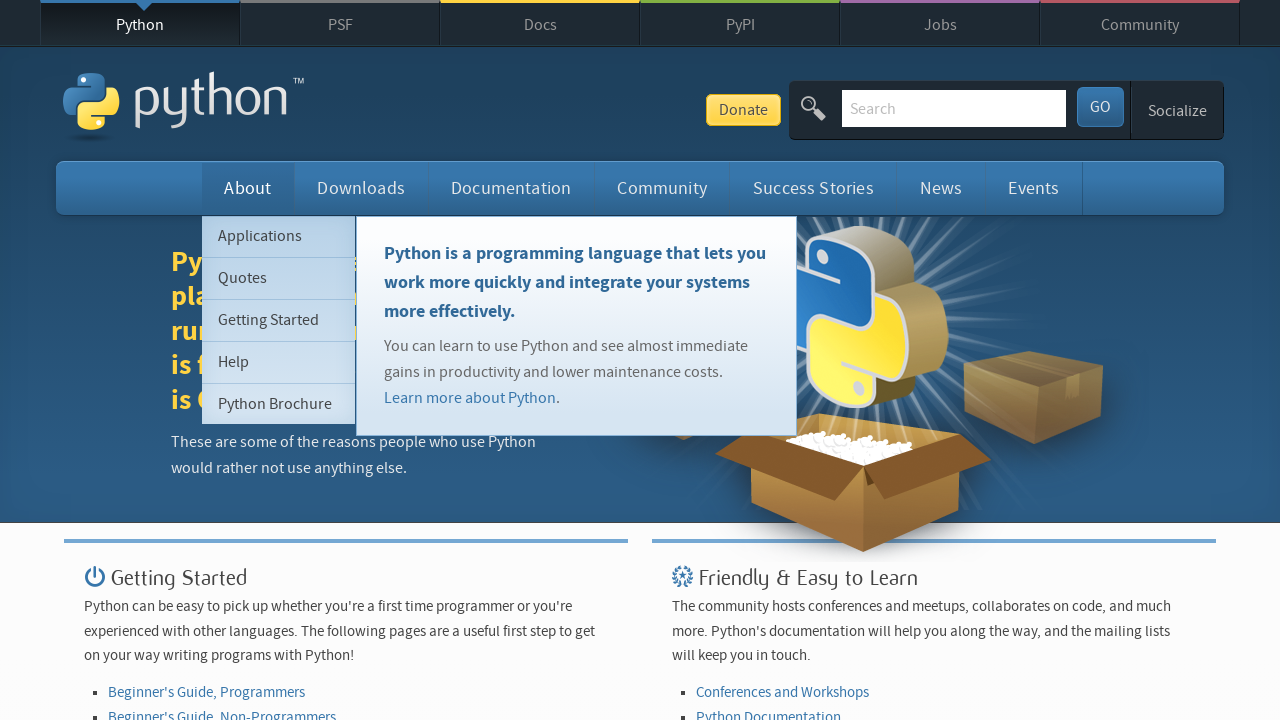

Clicked on the search field at (954, 108) on #id-search-field
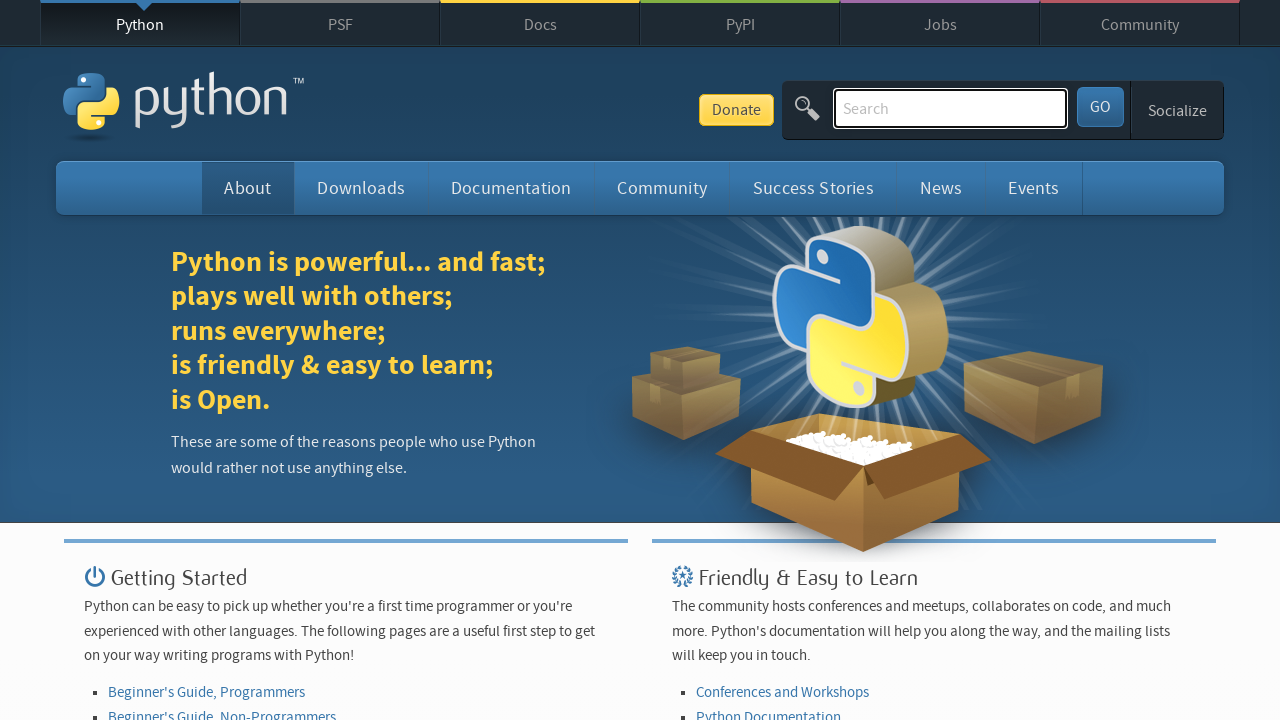

Filled search field with 'documentation' on #id-search-field
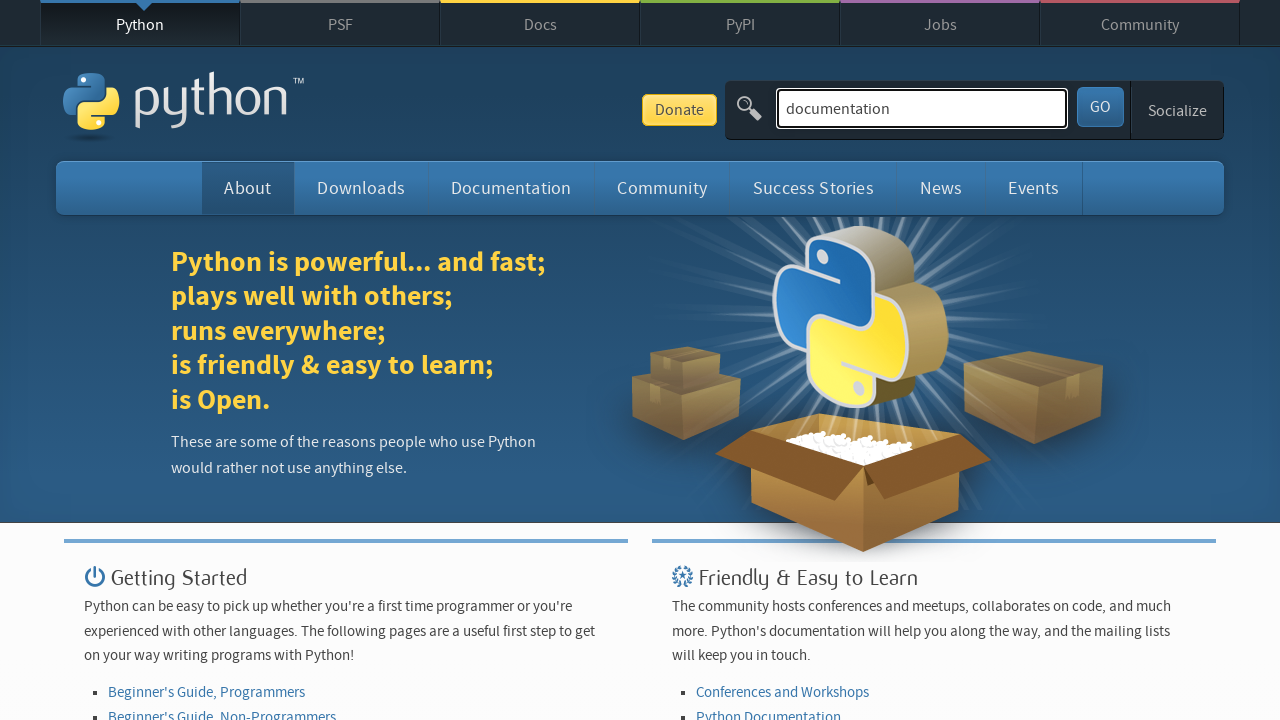

Pressed Enter to submit search for documentation on #id-search-field
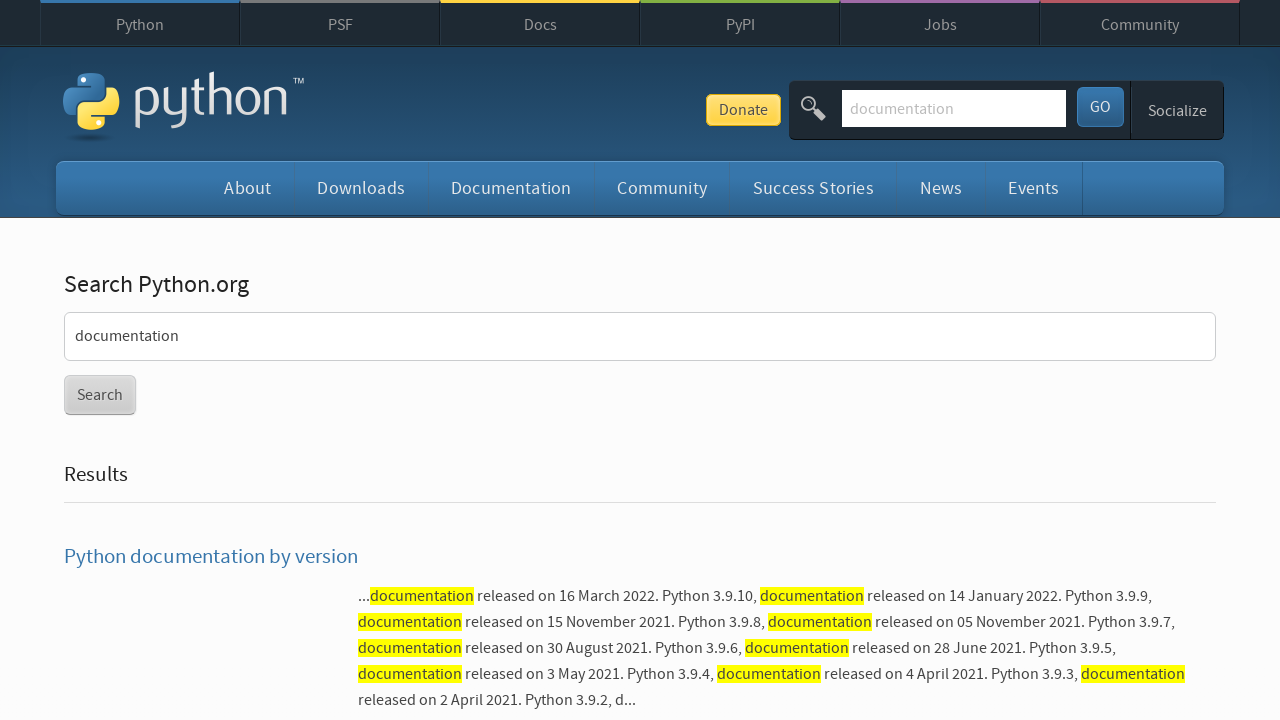

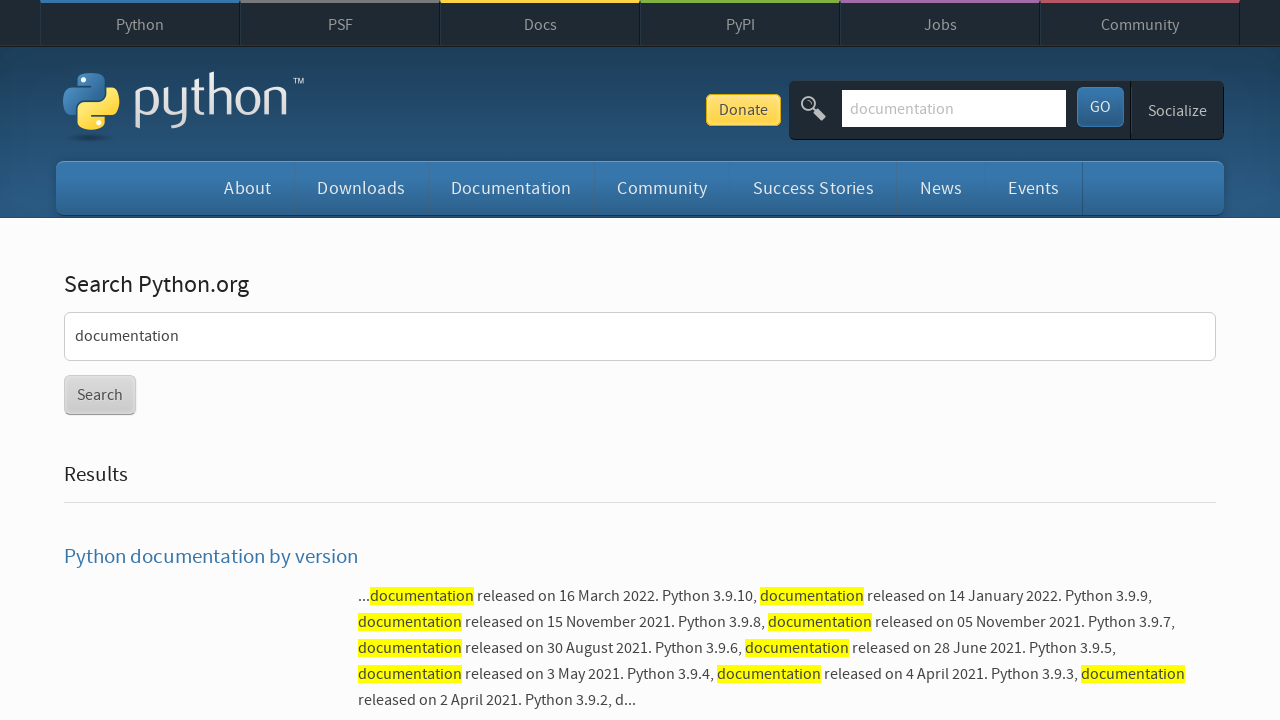